Tests mobile device emulation by setting a small viewport (300x500) with mobile flag and navigating to w3schools.com to verify the page loads in mobile view.

Starting URL: https://www.w3schools.com/

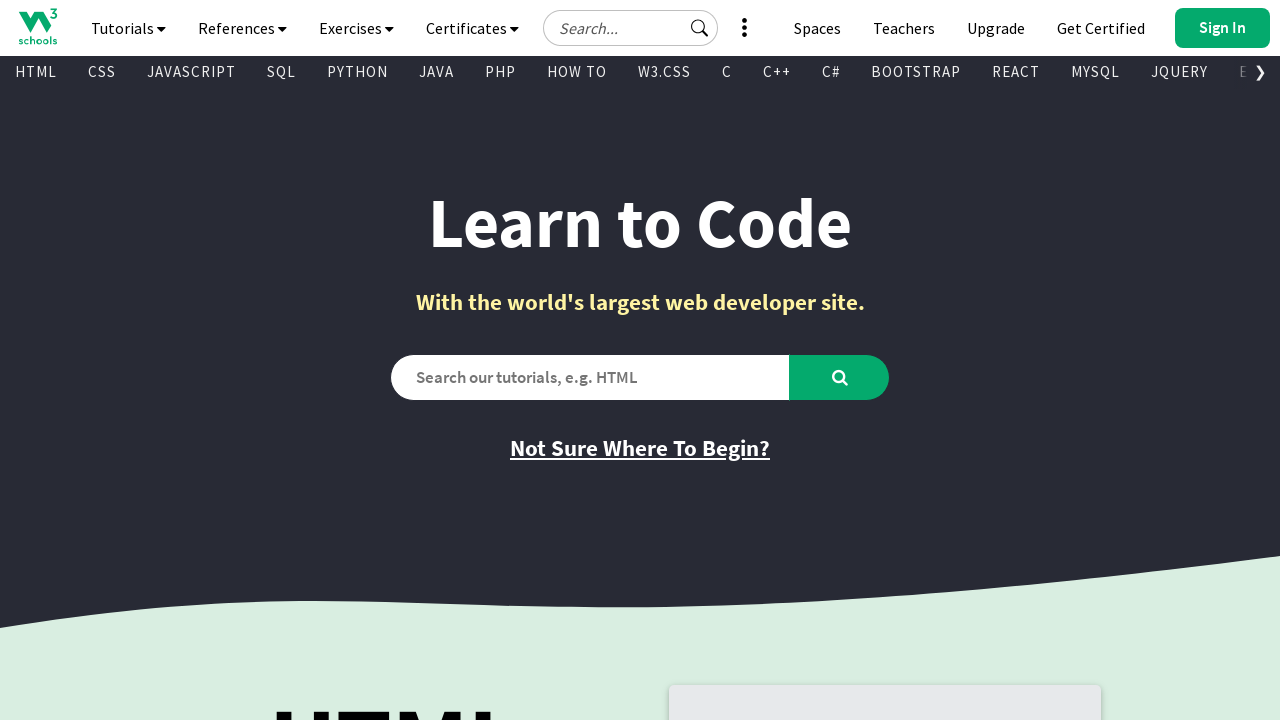

Set viewport to mobile dimensions (300x500)
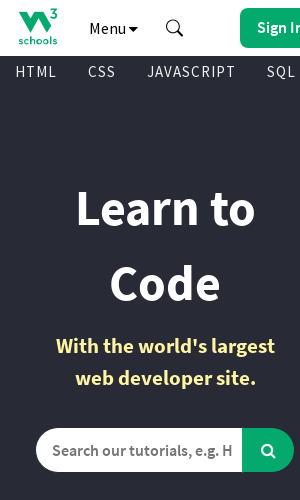

Page loaded in mobile view with domcontentloaded event
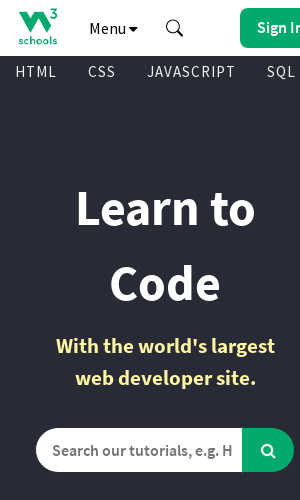

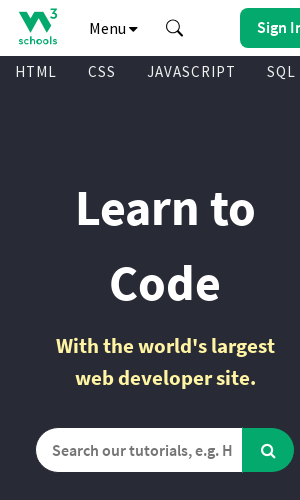